Waits for price to reach $100, clicks book button, solves a math problem, and submits the answer

Starting URL: http://suninjuly.github.io/explicit_wait2.html

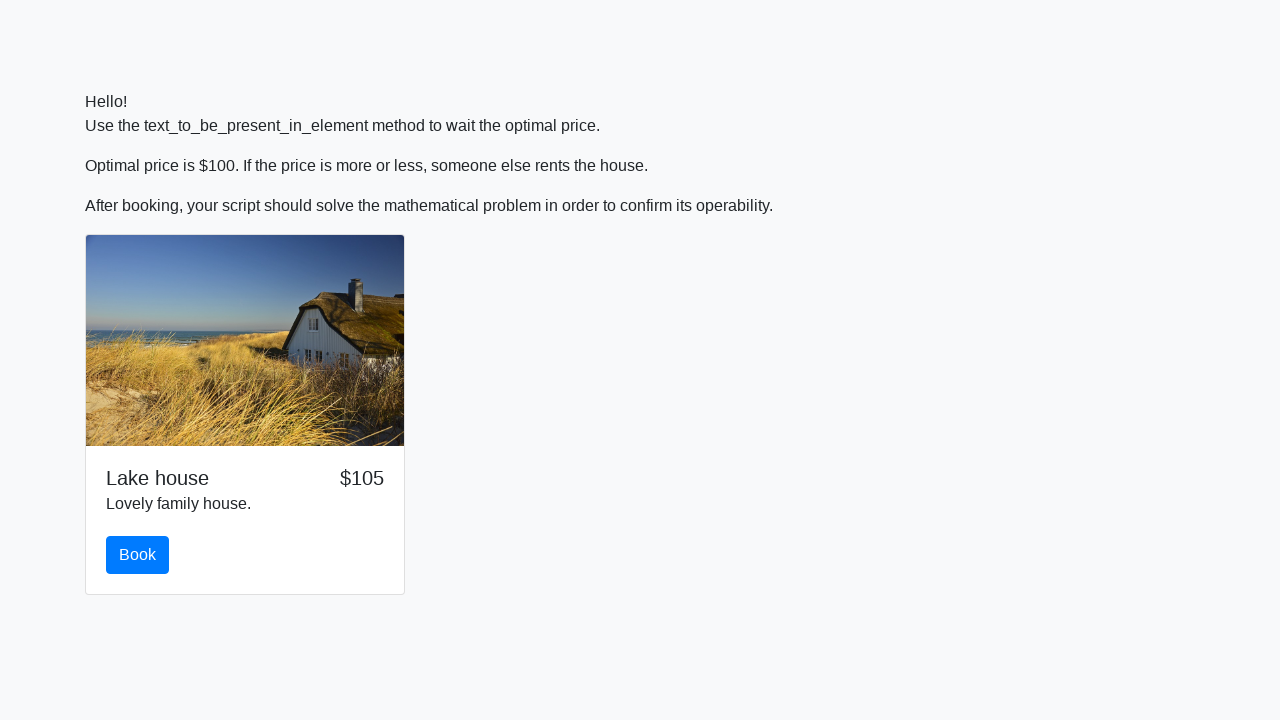

Waited for price to reach $100
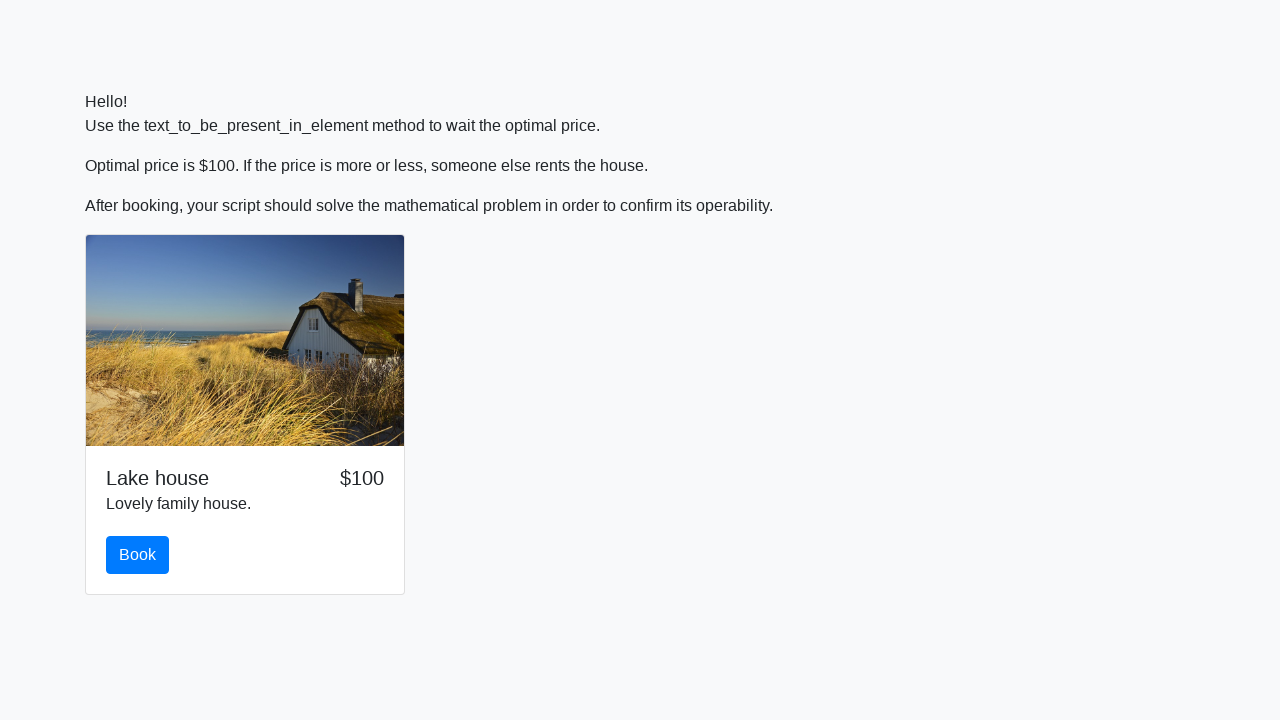

Clicked the book button at (138, 555) on #book
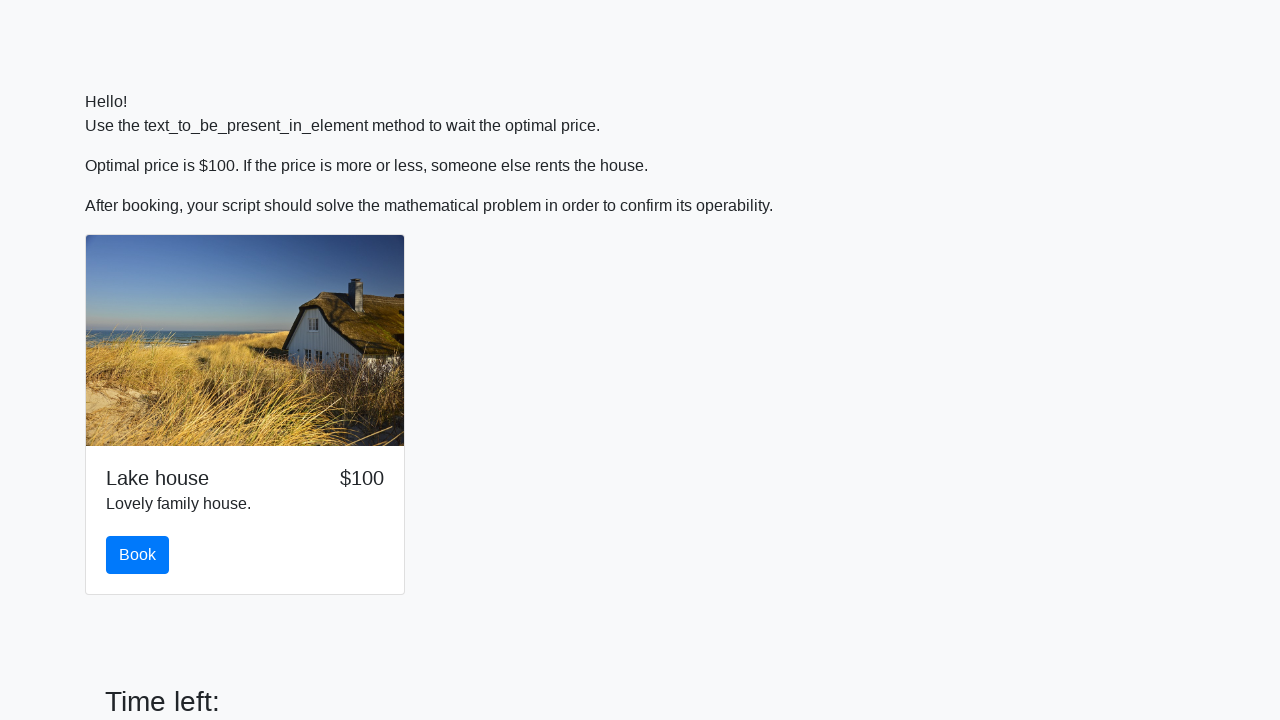

Retrieved x value from input_value field: 587
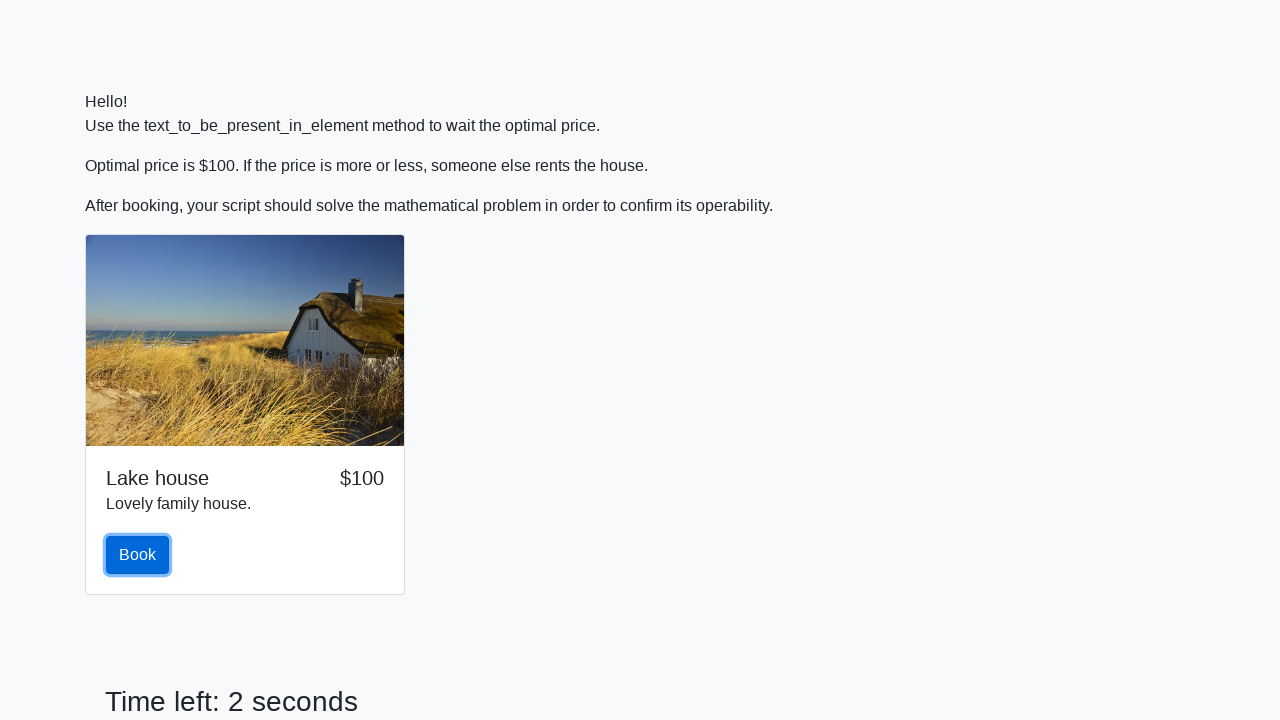

Calculated math solution: 1.7080516230725
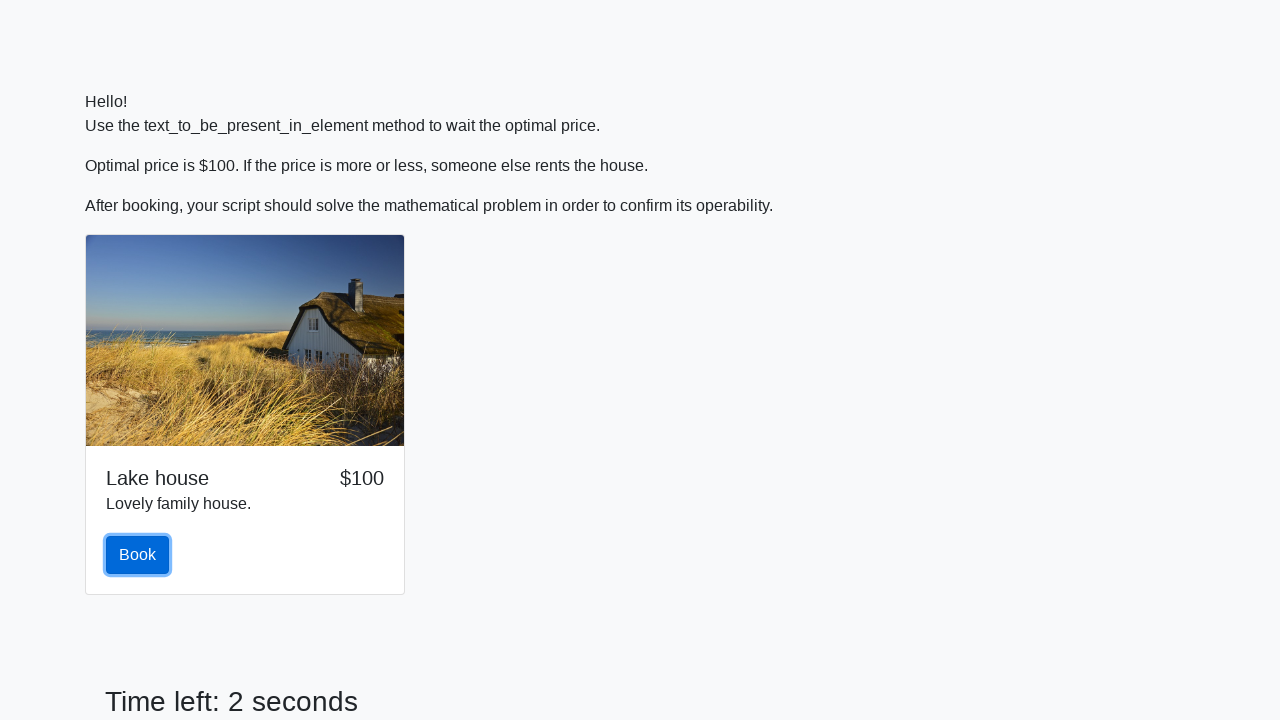

Filled answer field with calculated value: 1.7080516230725 on #answer
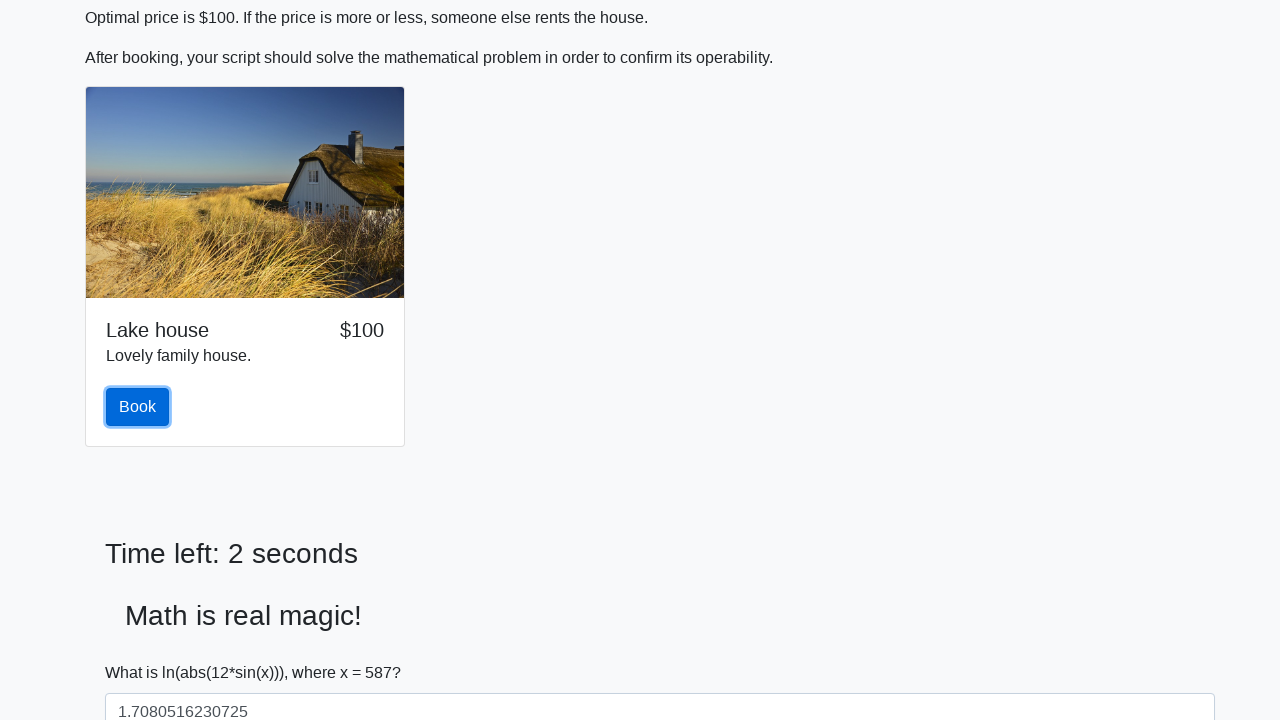

Clicked Submit button to submit the answer at (143, 651) on button:text('Submit')
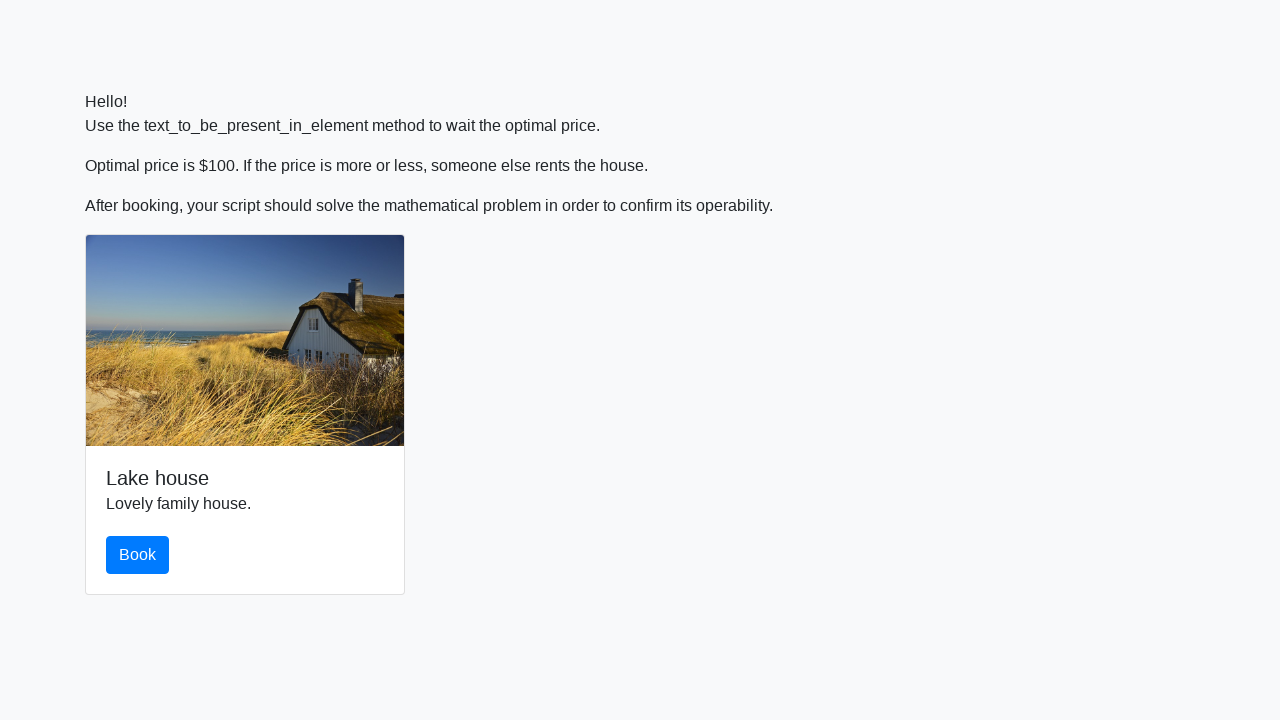

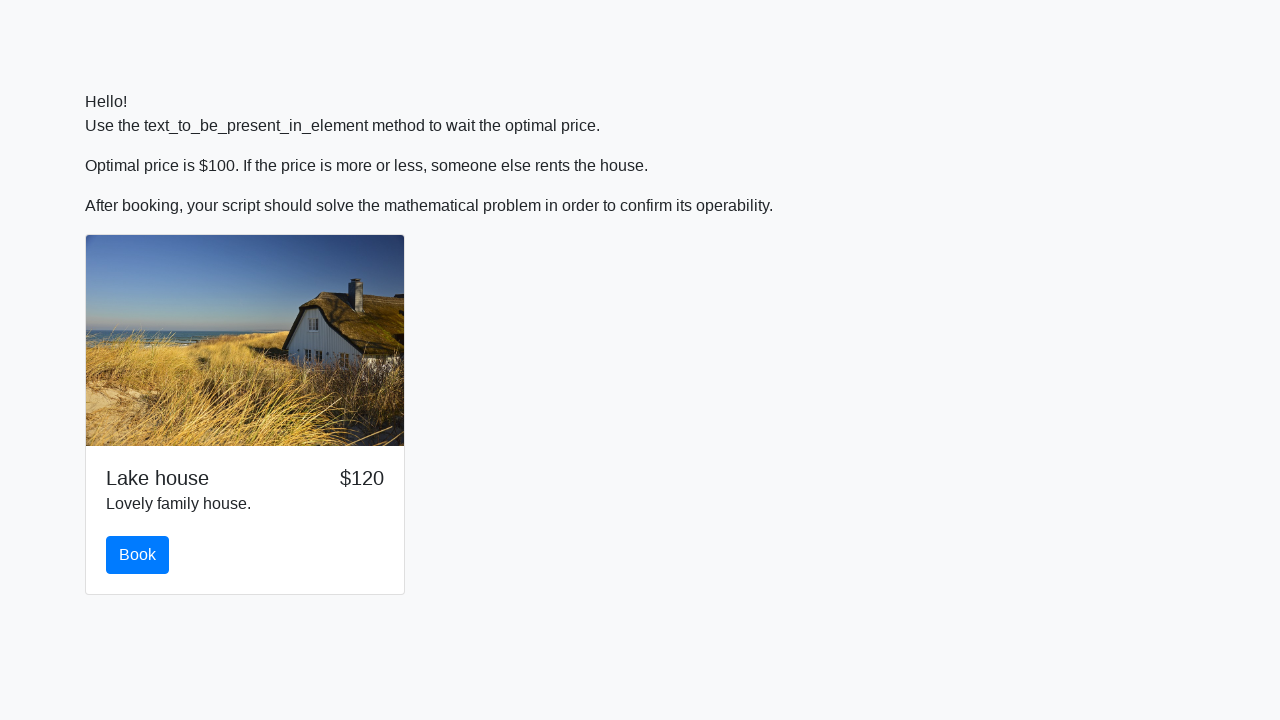